Tests a dynamic buttons page by clicking 4 buttons that appear sequentially (each becoming clickable after the previous is clicked), then verifies that "All Buttons Clicked" message appears.

Starting URL: https://testpages.herokuapp.com/styled/dynamic-buttons-disabled.html

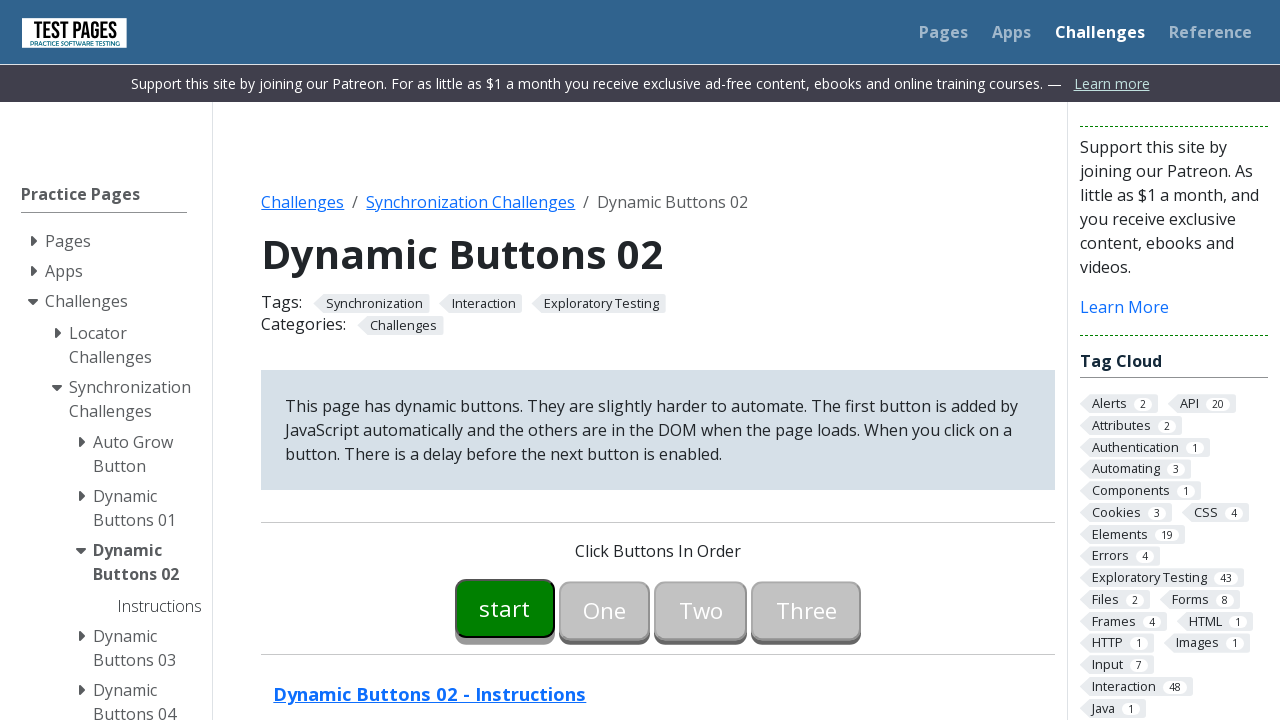

Navigated to dynamic buttons page
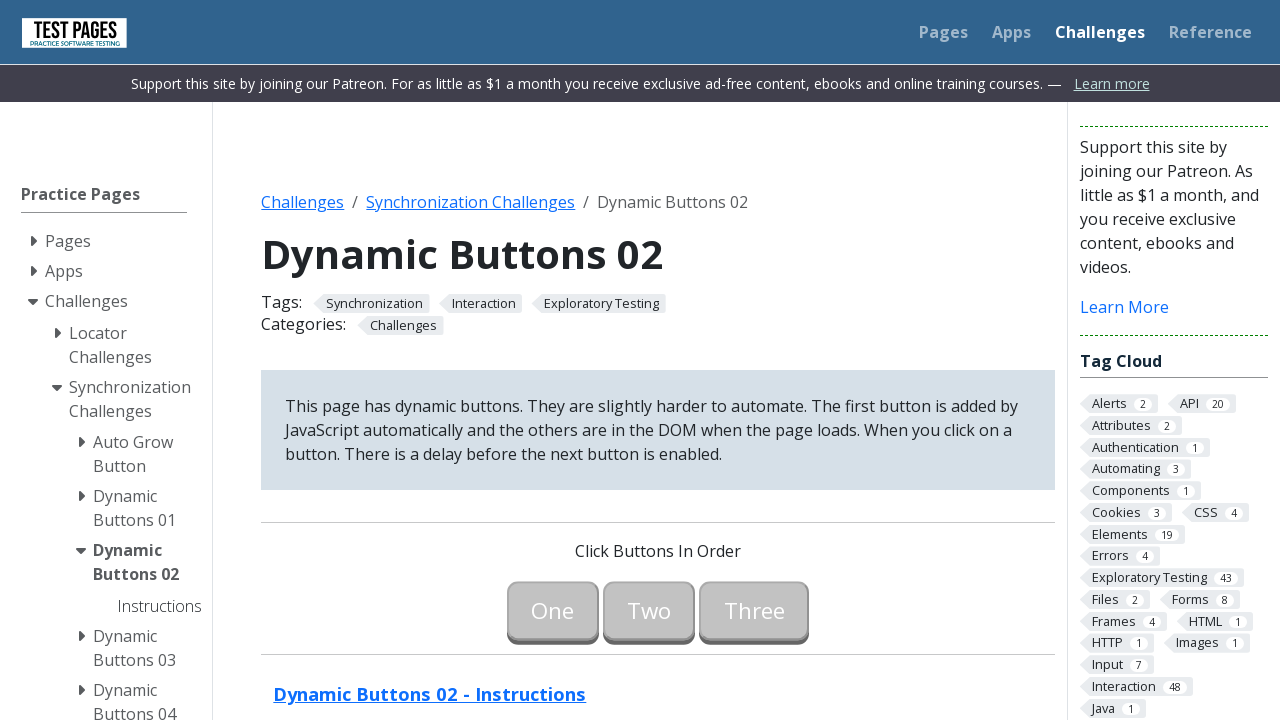

Clicked button 0 to start the sequence at (505, 608) on #button00
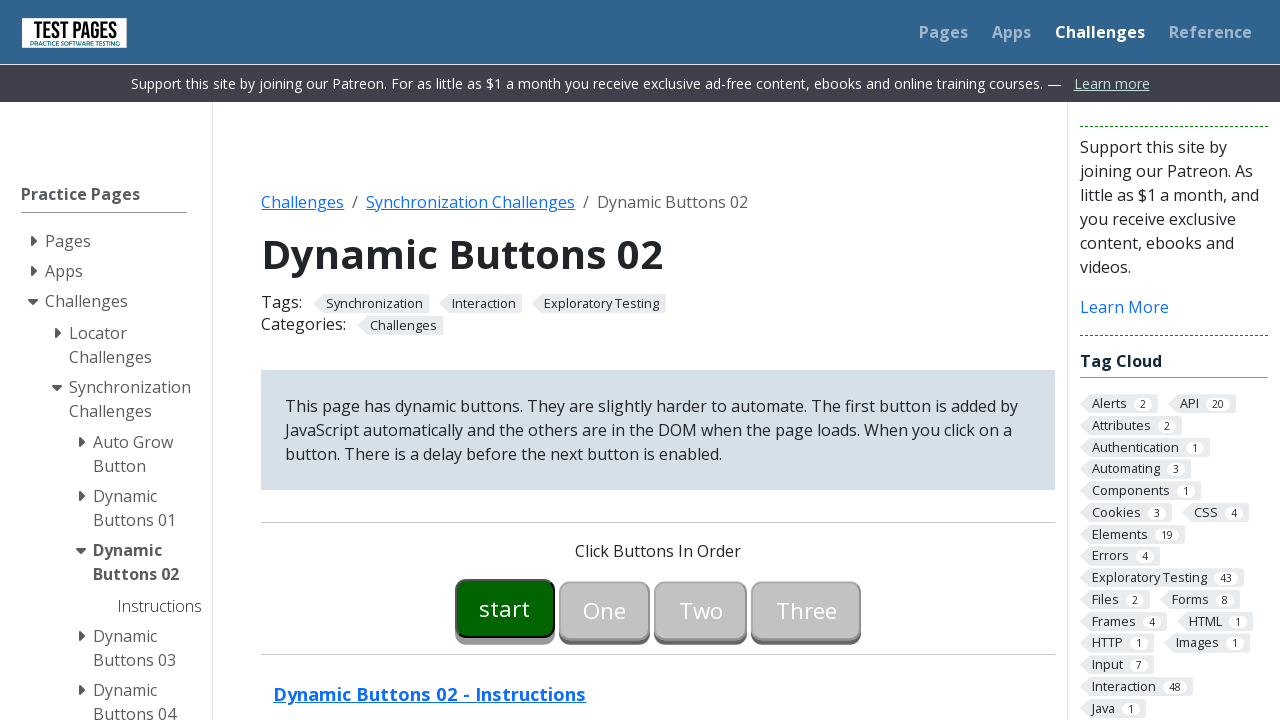

Button 1 became clickable
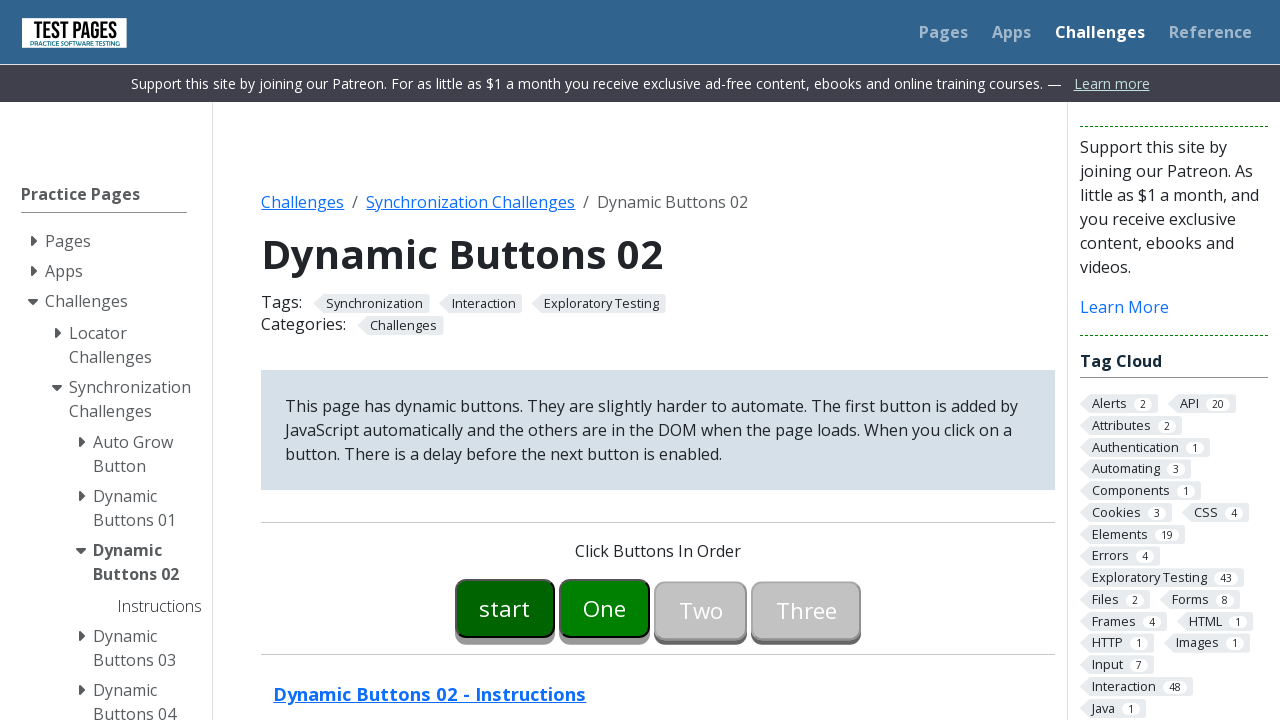

Clicked button 1 at (605, 608) on #button01
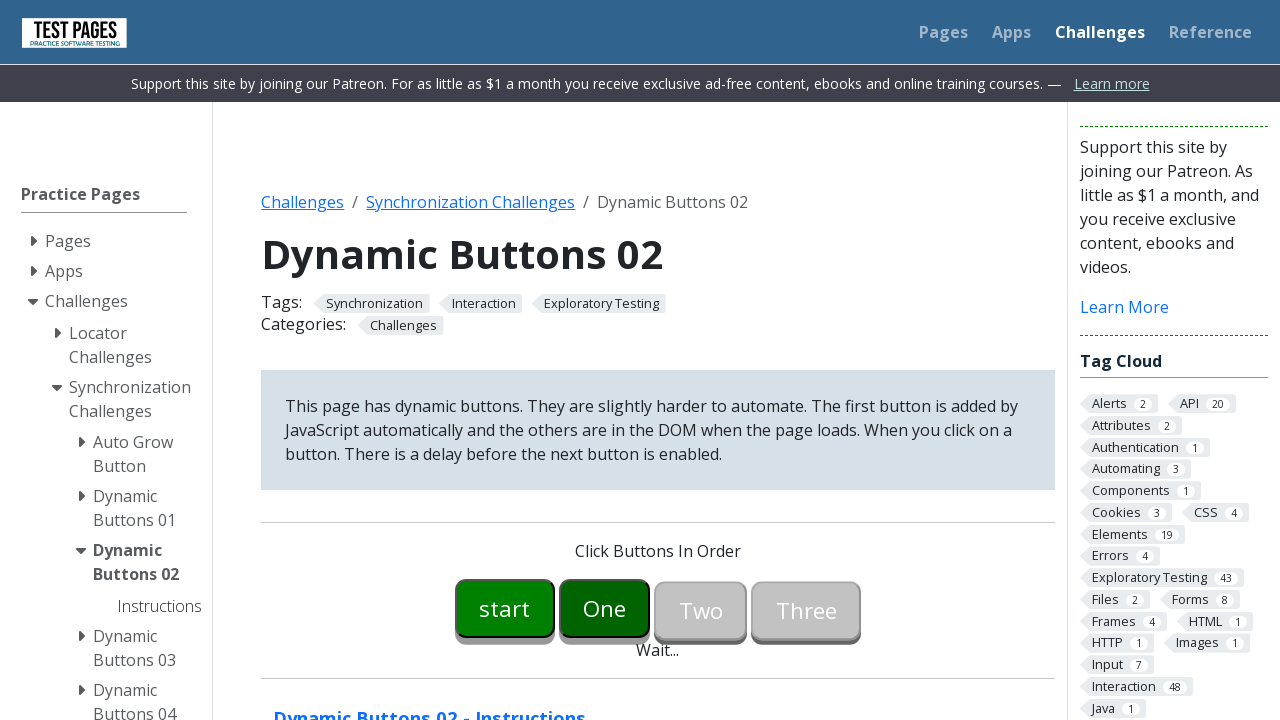

Button 2 became clickable
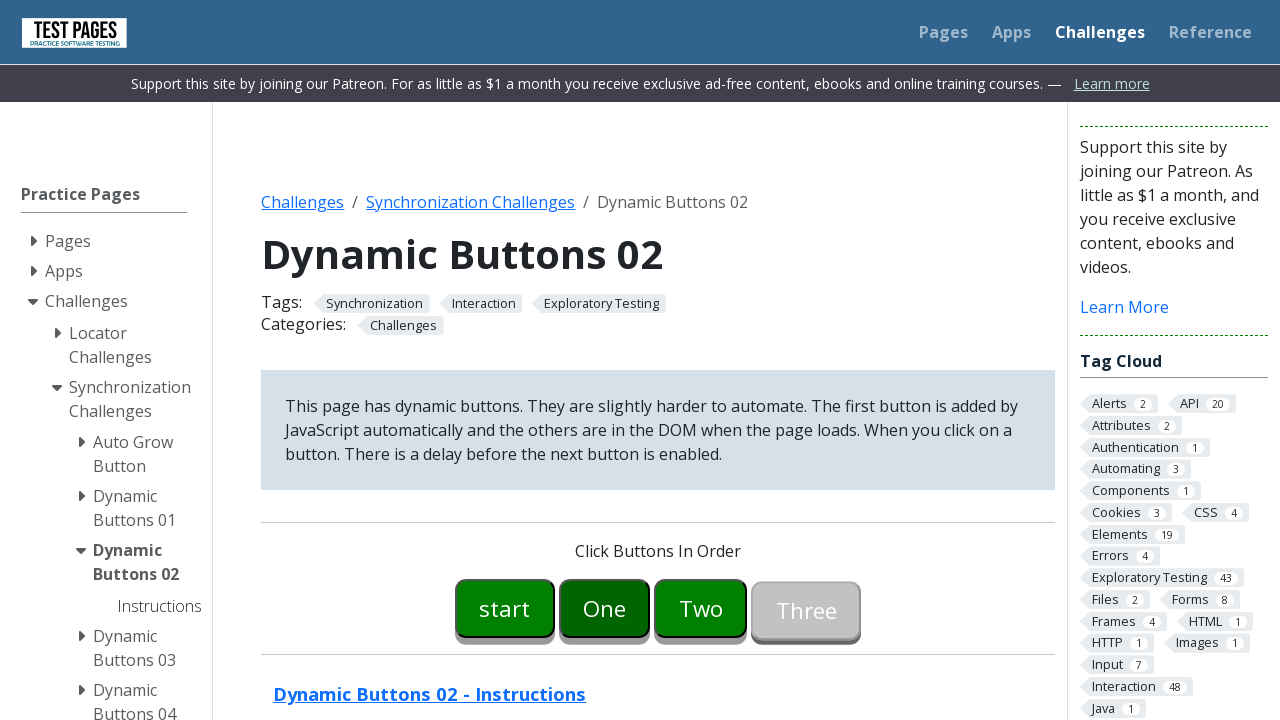

Clicked button 2 at (701, 608) on #button02
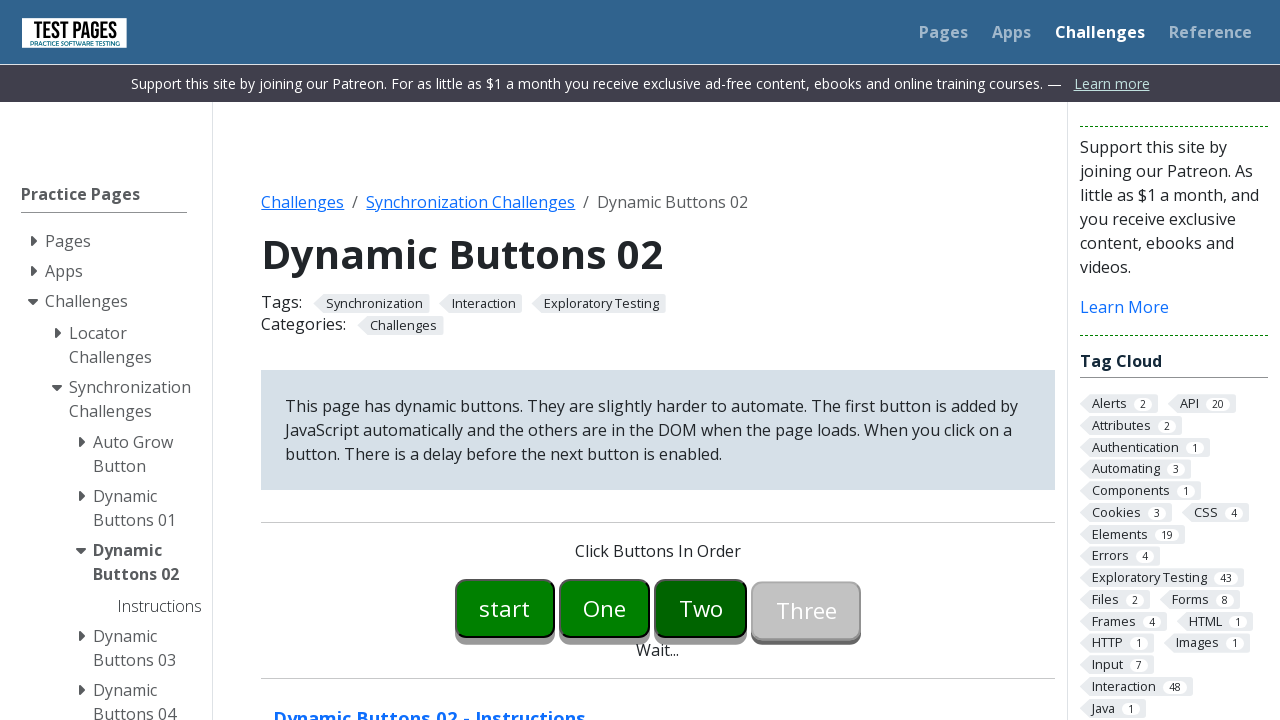

Button 3 became clickable
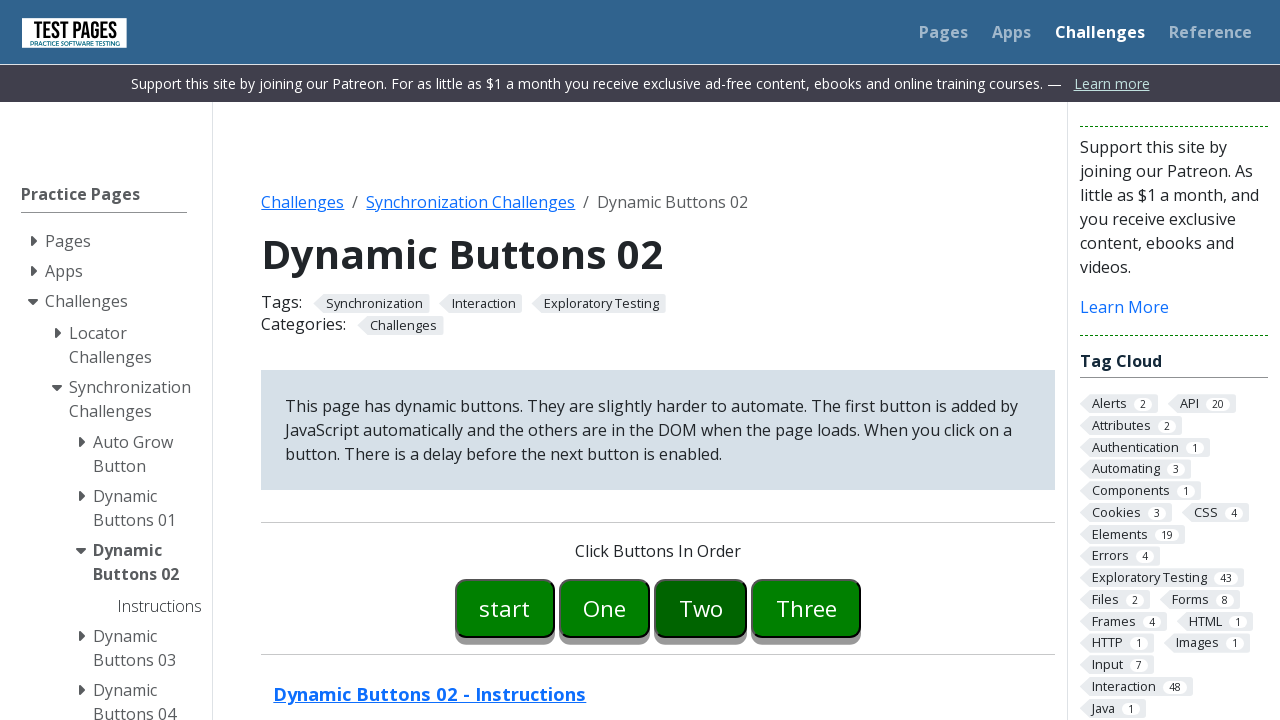

Clicked button 3 at (806, 608) on #button03
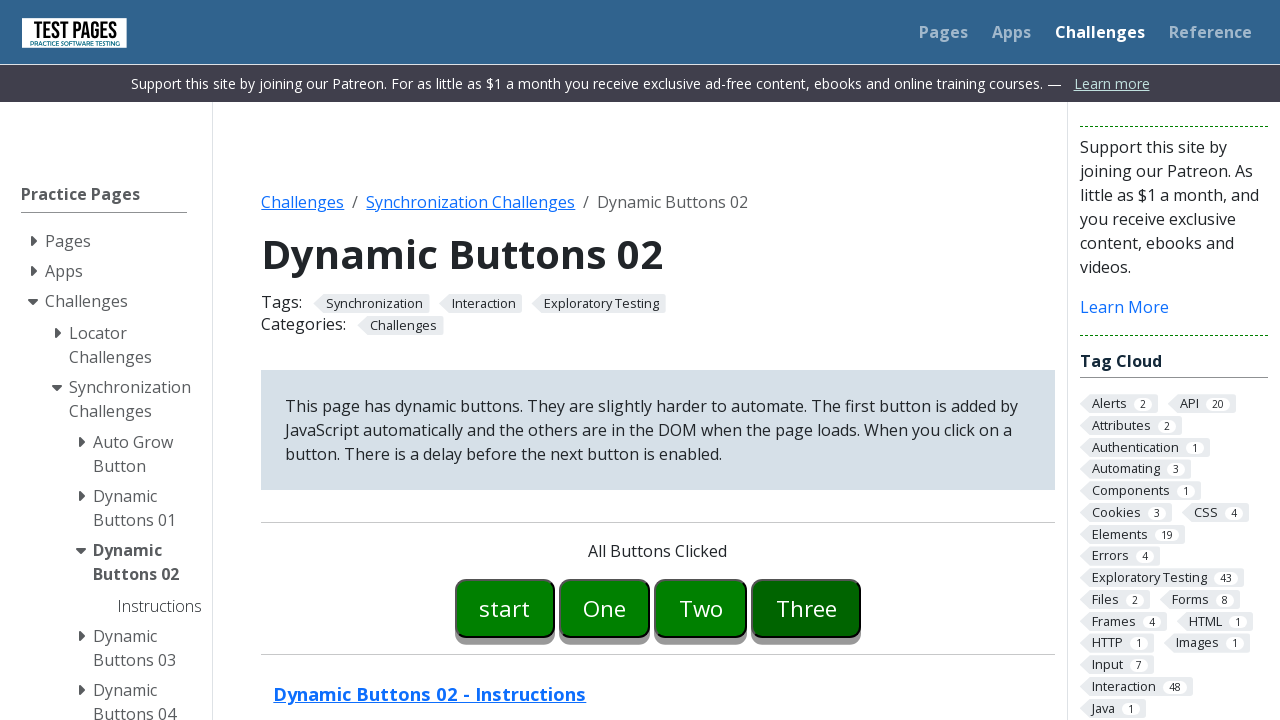

Success message element appeared
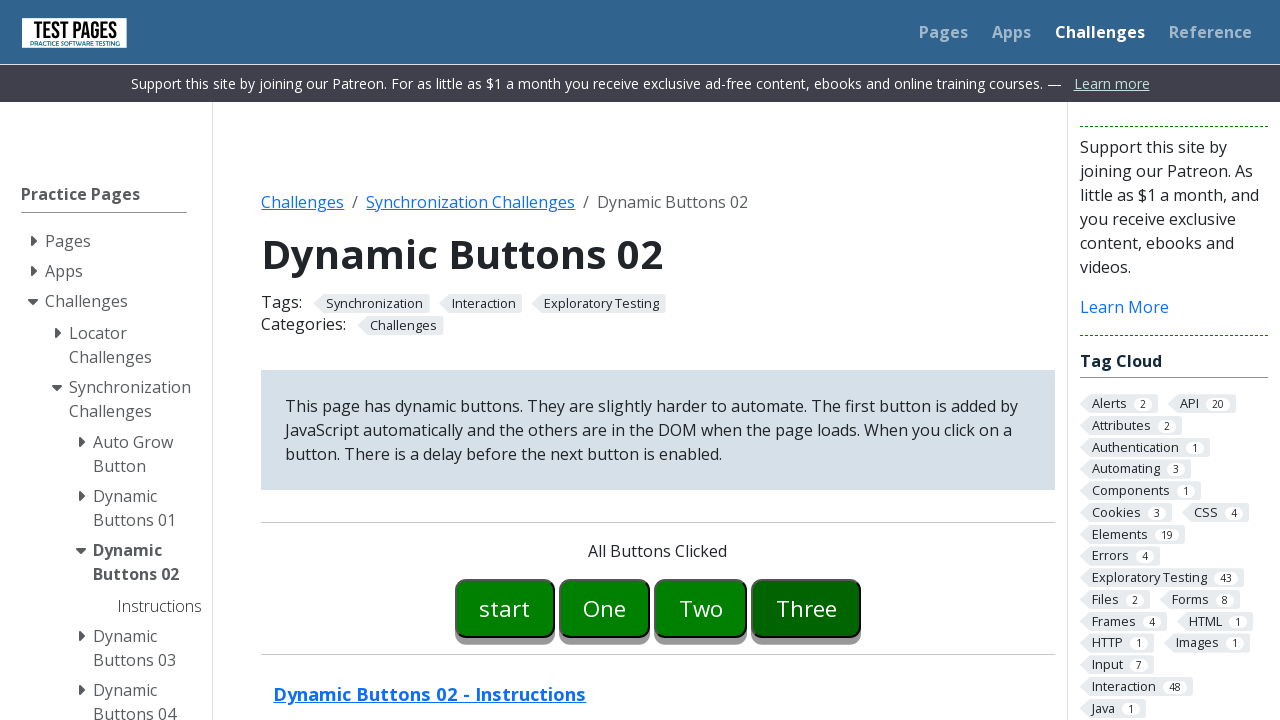

Verified 'All Buttons Clicked' message is displayed
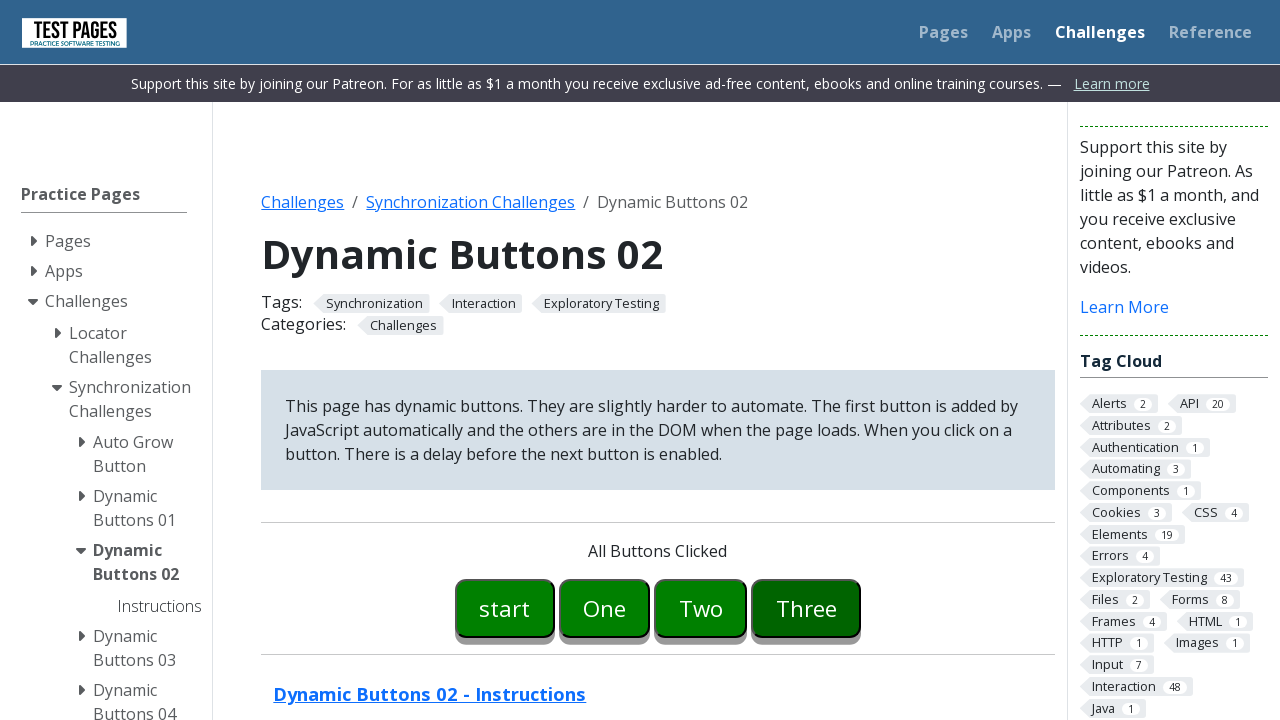

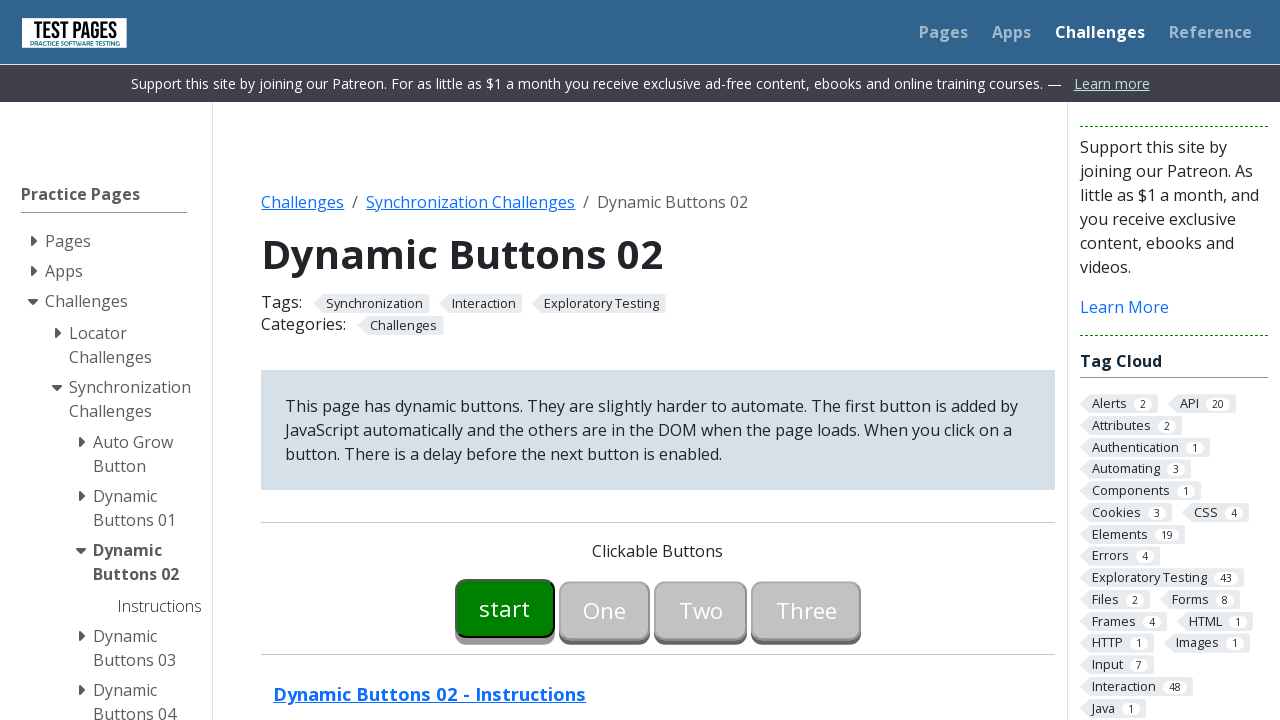